Tests adding specific products to cart on an e-commerce practice site by iterating through available products and clicking "Add to Cart" for Cauliflower, Beans, Banana, and Beetroot.

Starting URL: https://rahulshettyacademy.com/seleniumPractise/#/

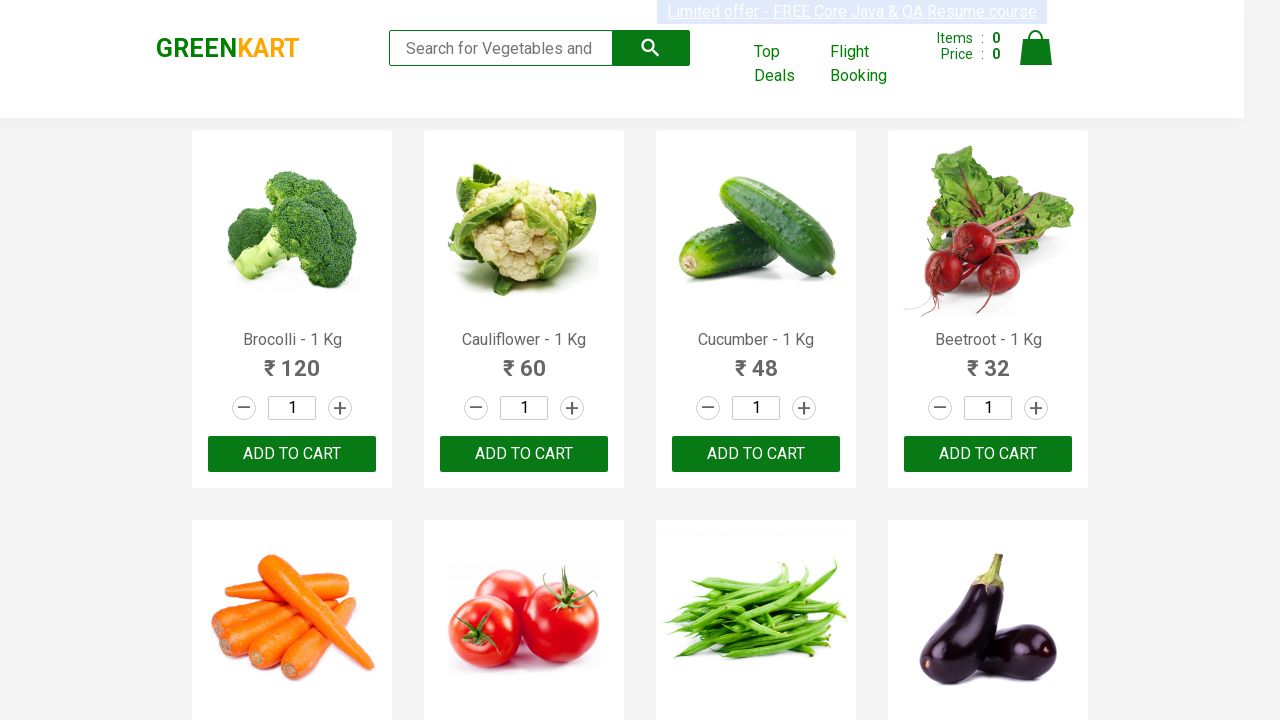

Waited for product names to load on the page
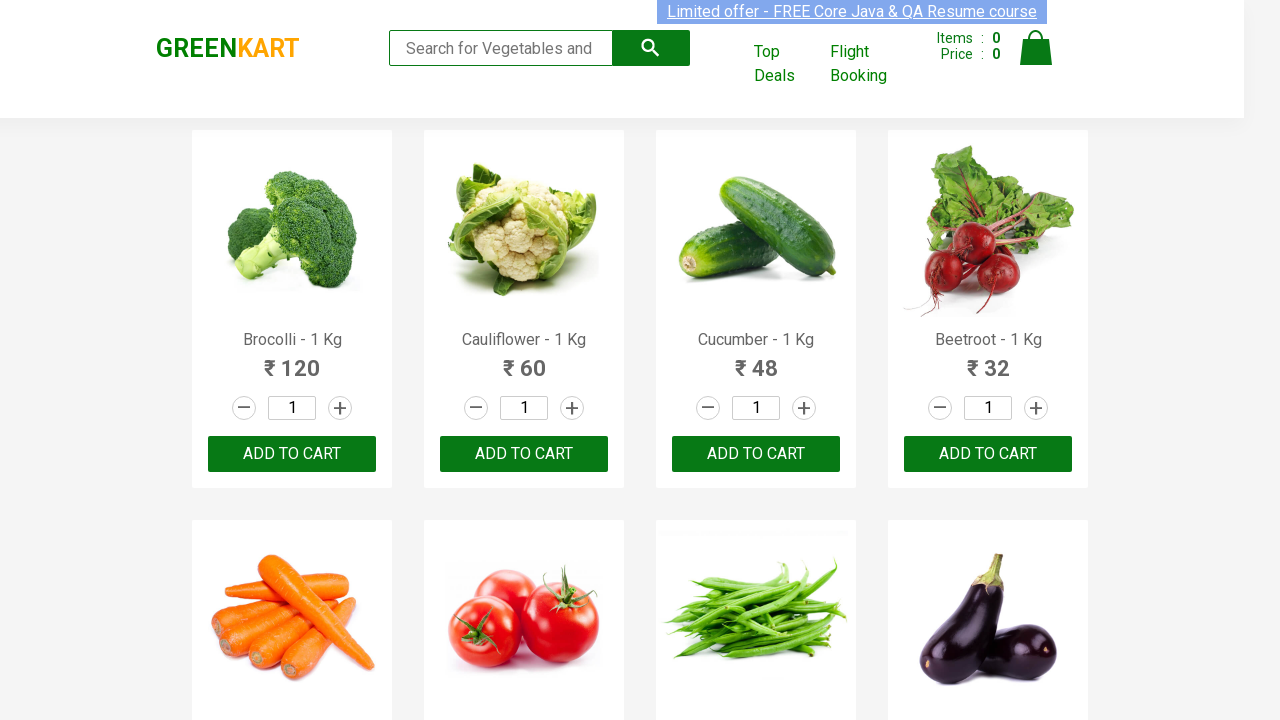

Retrieved all product elements from the page
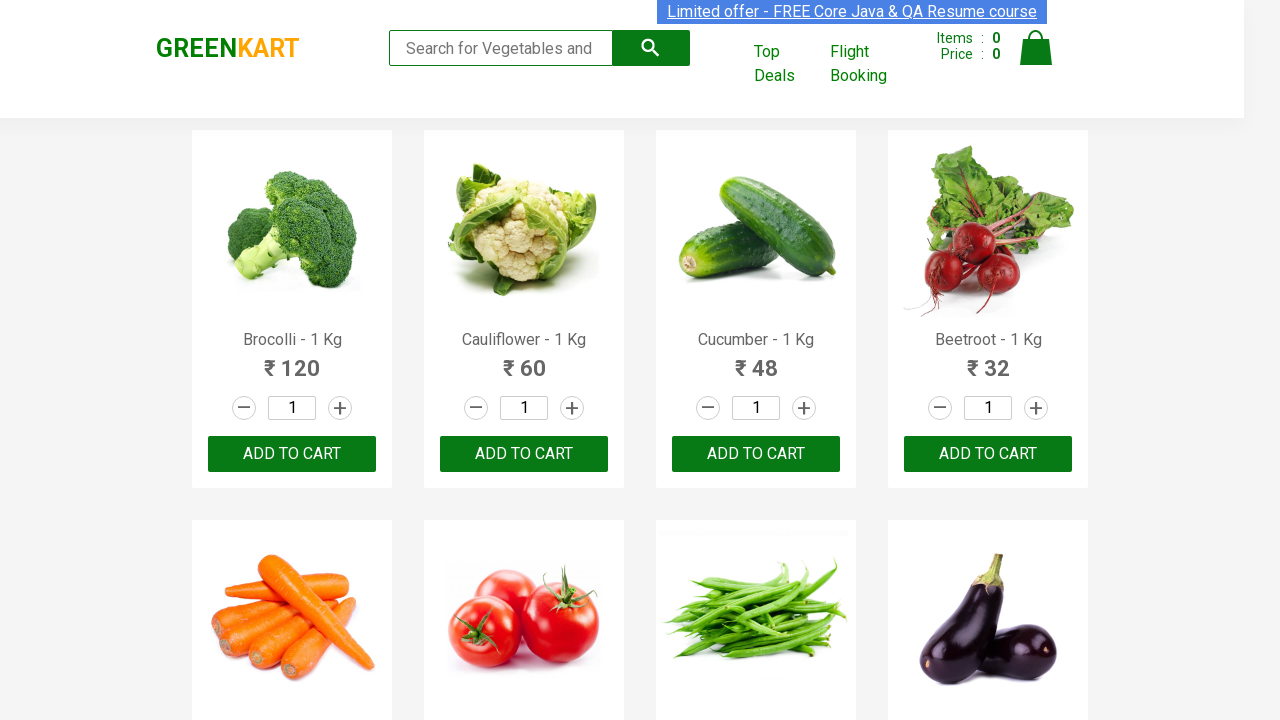

Clicked 'Add to Cart' button for Cauliflower at (524, 454) on .product-action button >> nth=1
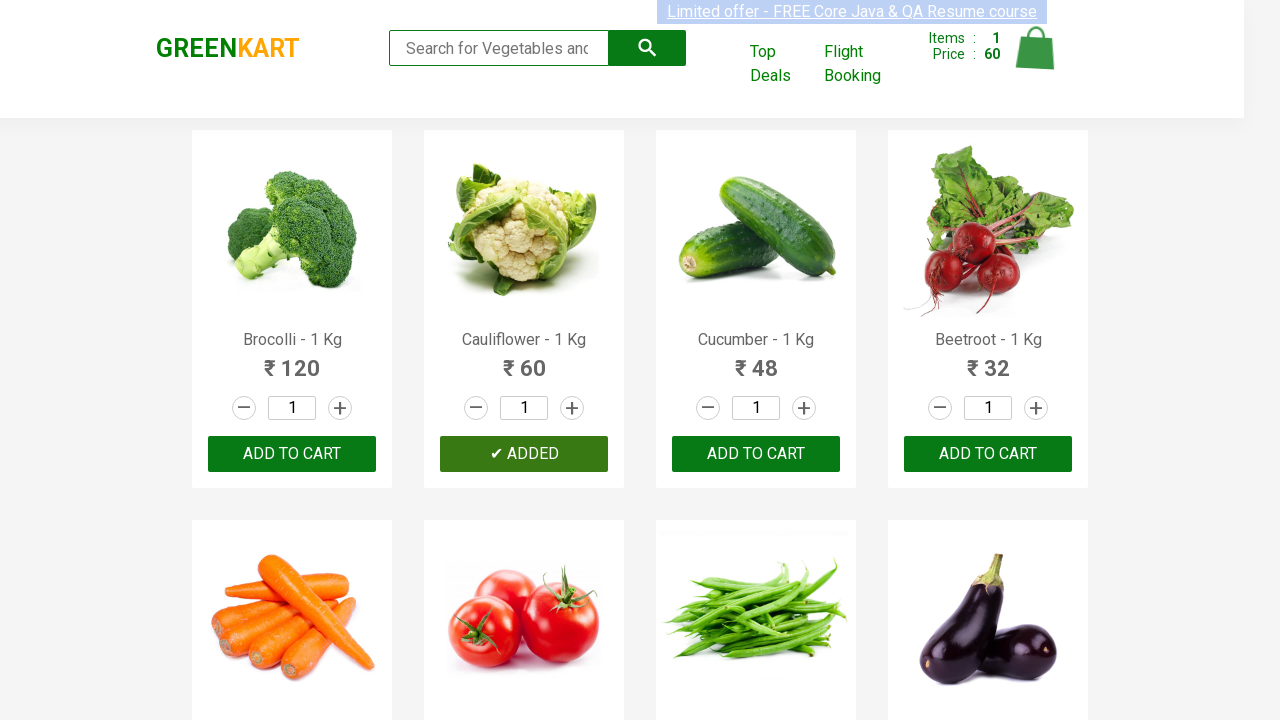

Clicked 'Add to Cart' button for Beetroot at (988, 454) on .product-action button >> nth=3
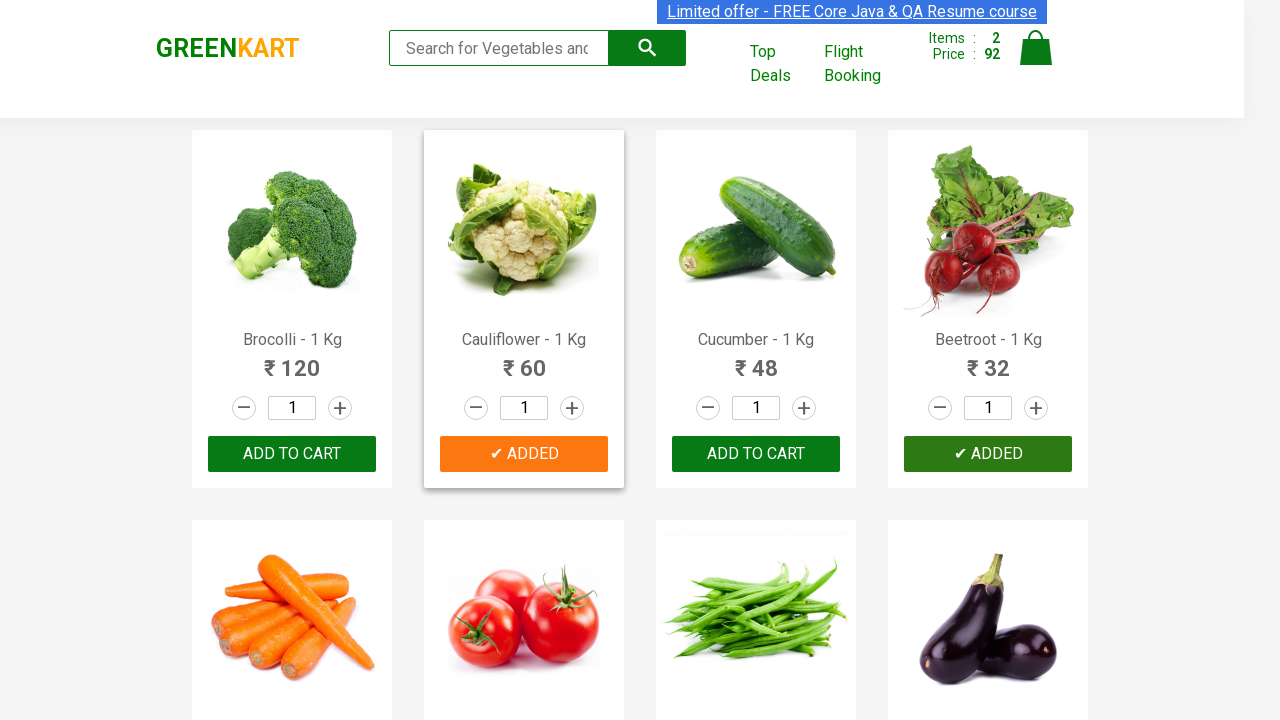

Clicked 'Add to Cart' button for Beans at (756, 360) on .product-action button >> nth=6
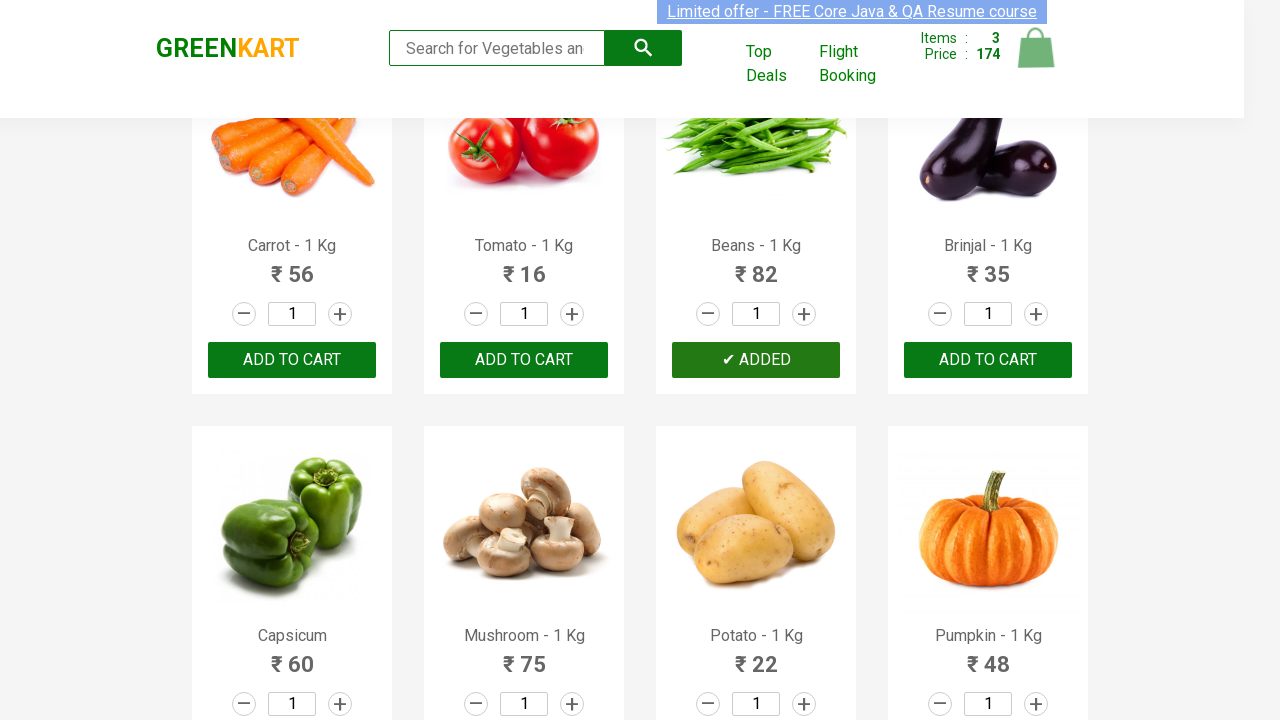

Clicked 'Add to Cart' button for Banana at (988, 360) on .product-action button >> nth=15
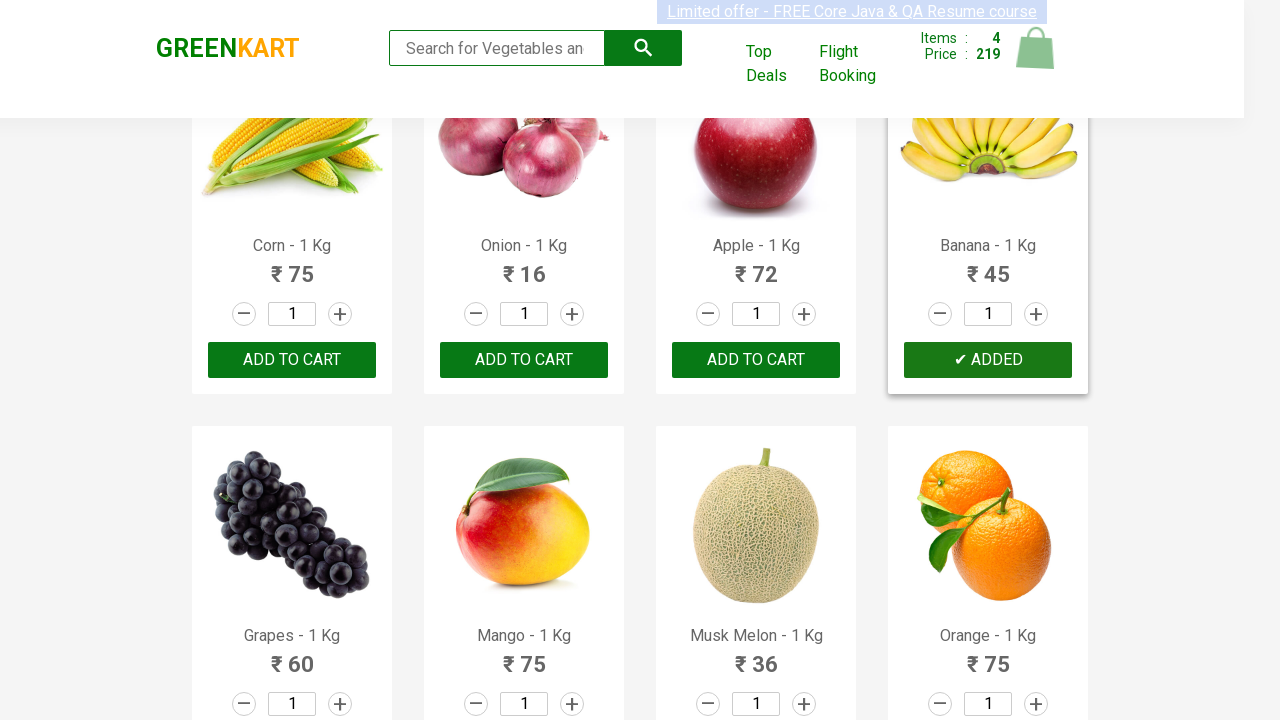

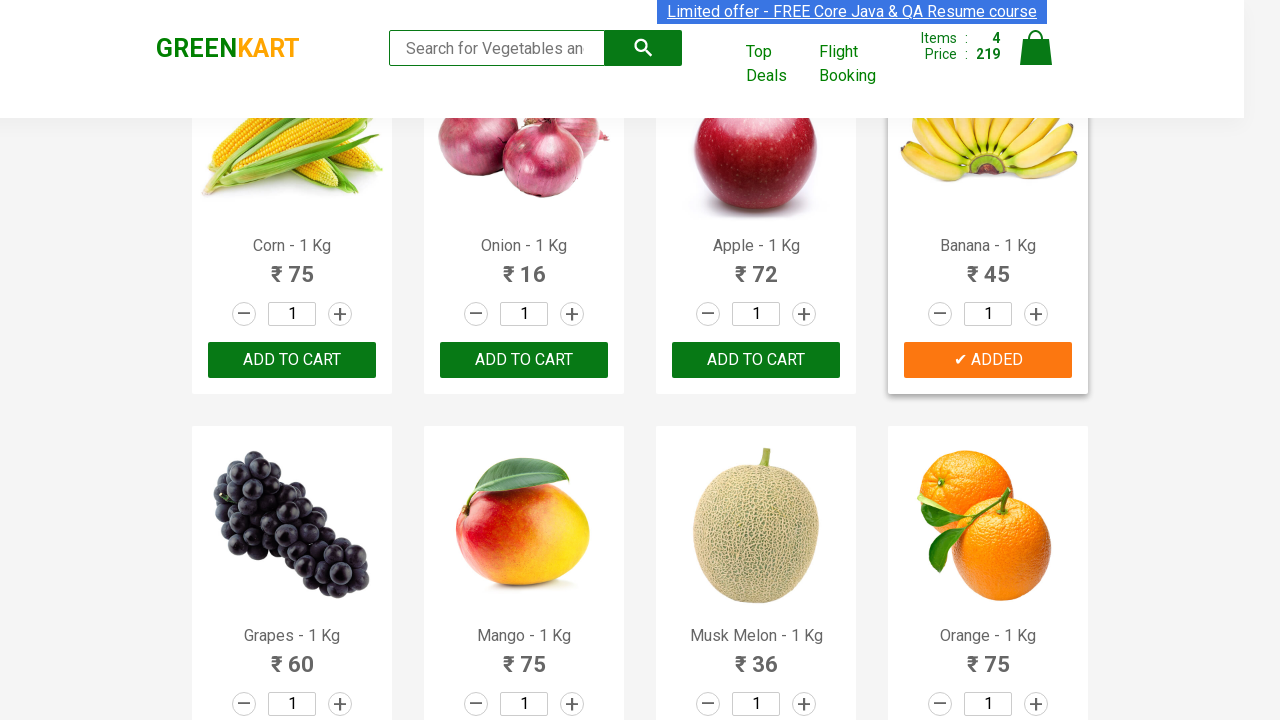